Tests clicking the JS Prompt button, entering text into the prompt, accepting it, and verifying the entered text appears in the result.

Starting URL: https://the-internet.herokuapp.com/javascript_alerts

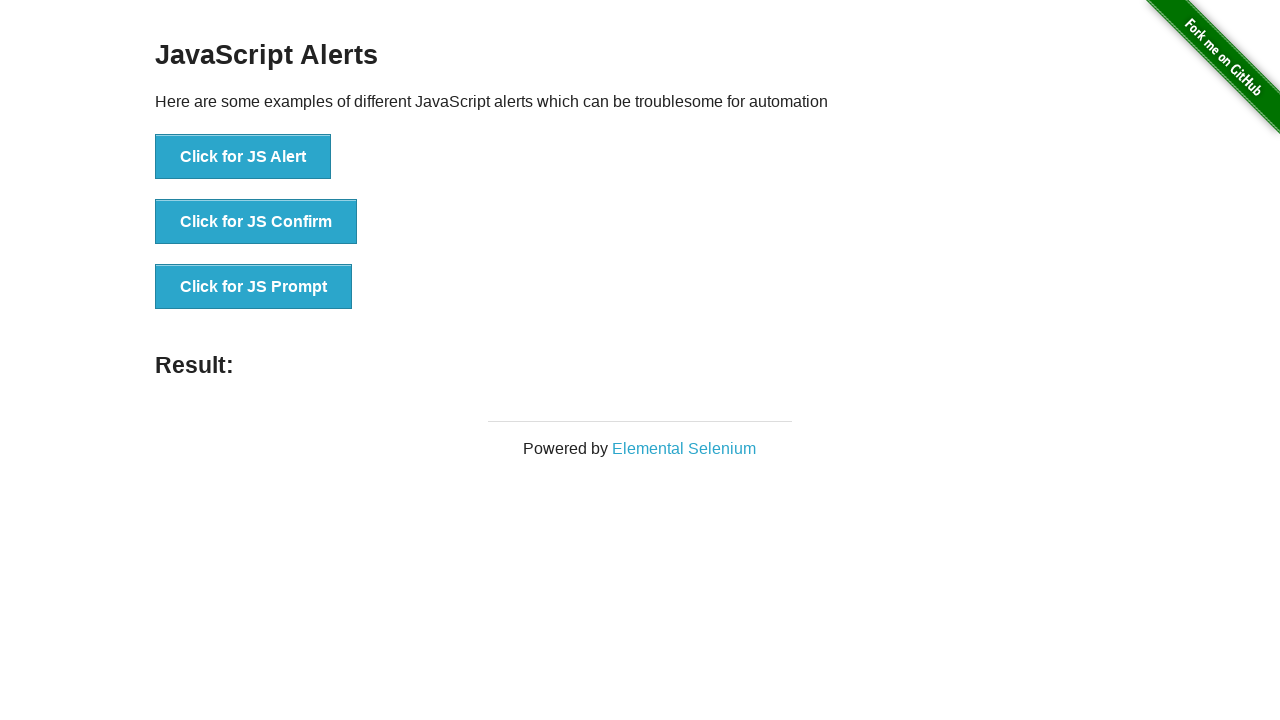

Set up dialog handler to accept prompt with text 'selenium_test_input'
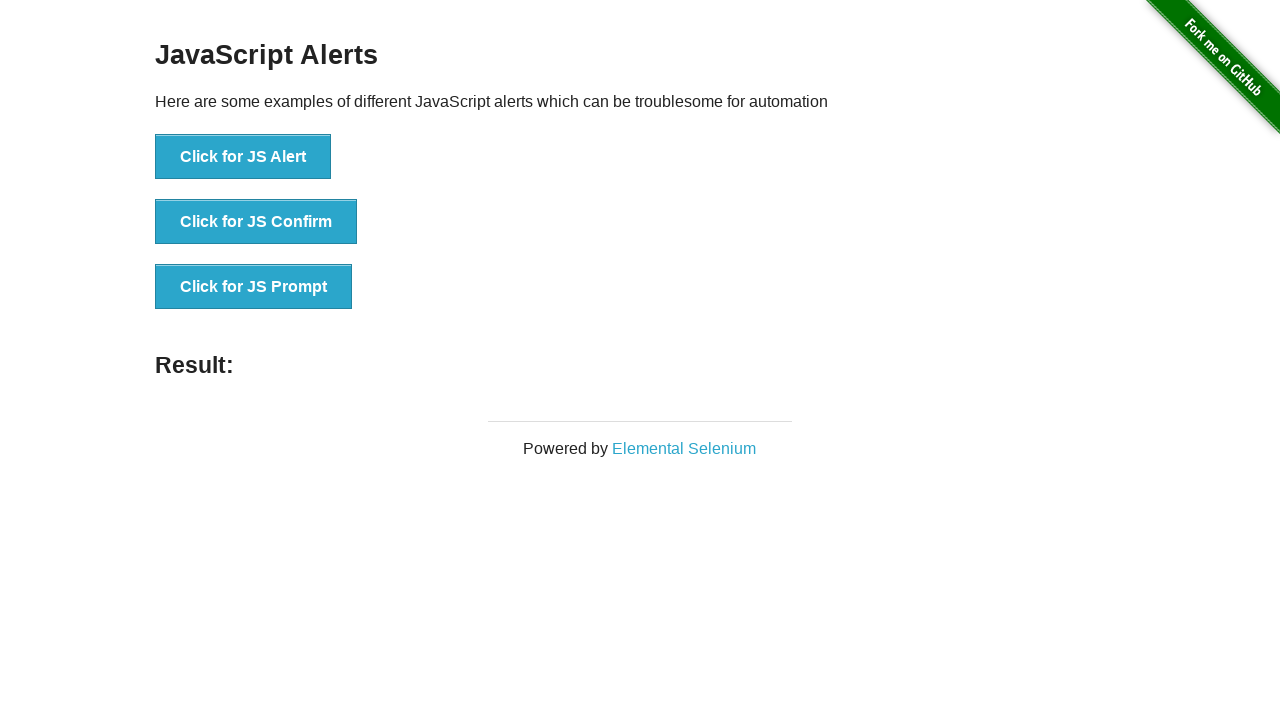

Clicked JS Prompt button at (254, 287) on button[onclick*=jsPrompt]
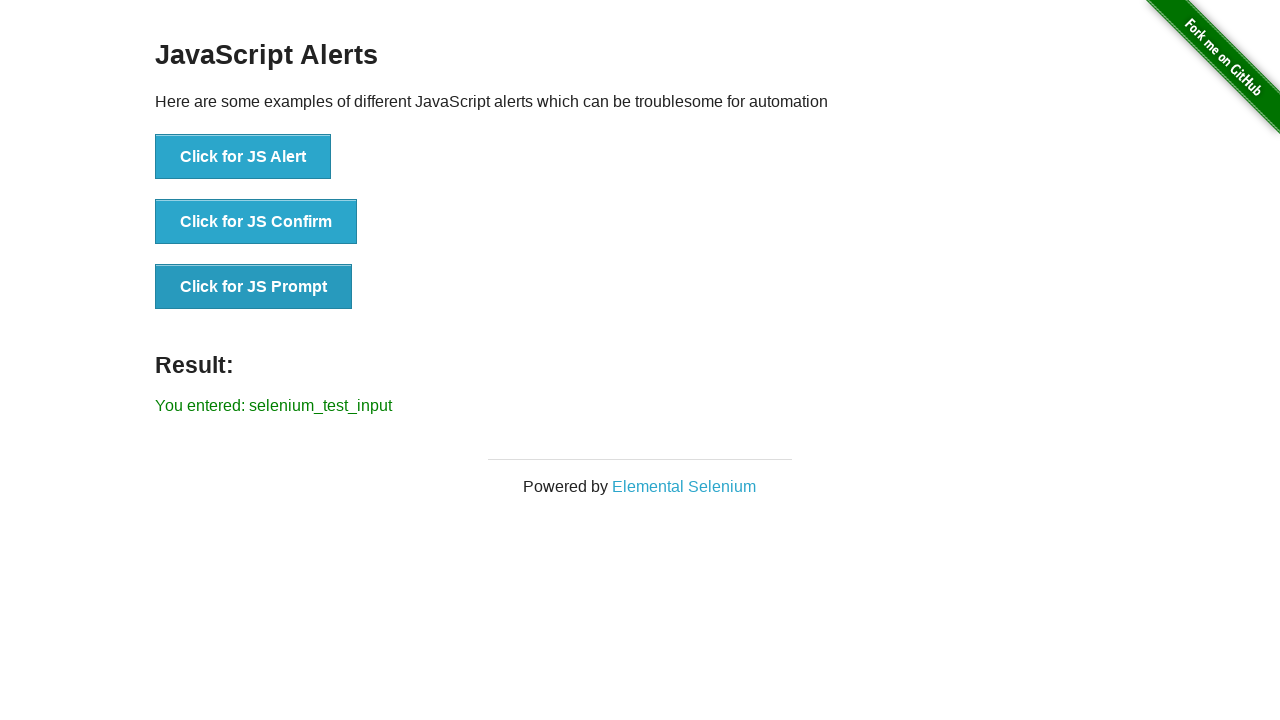

Waited for result message to appear
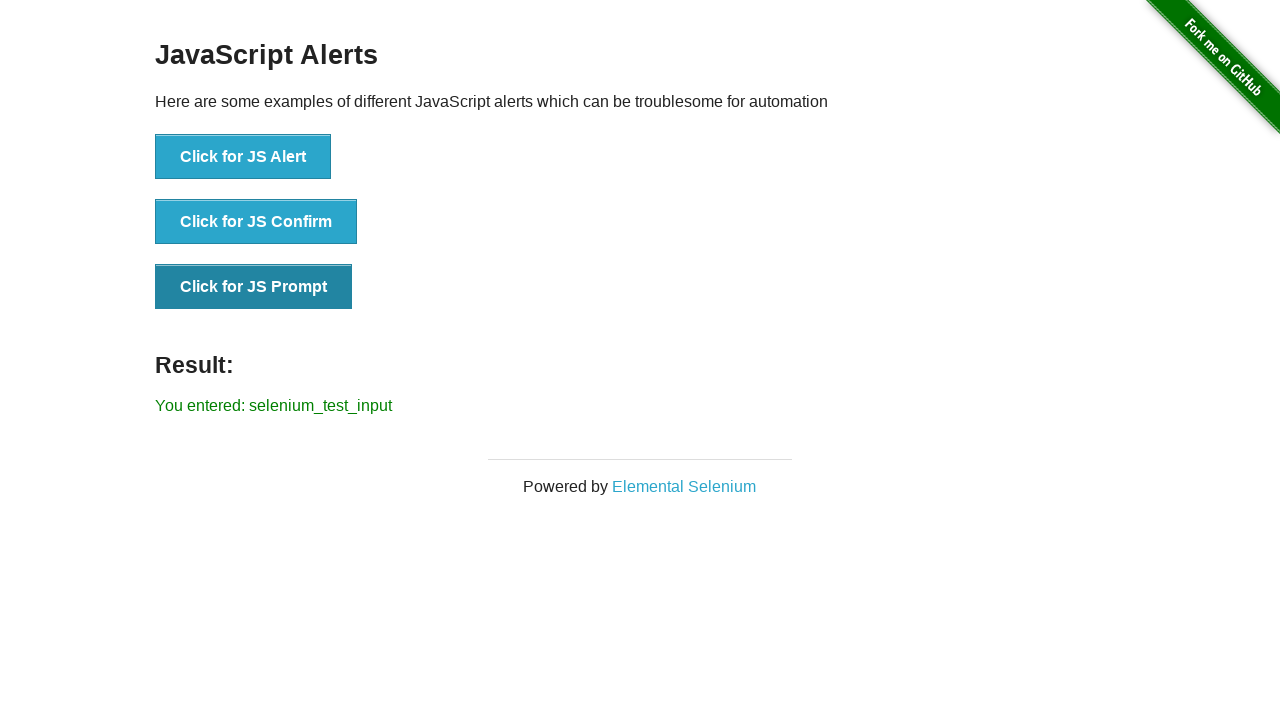

Retrieved result text from result element
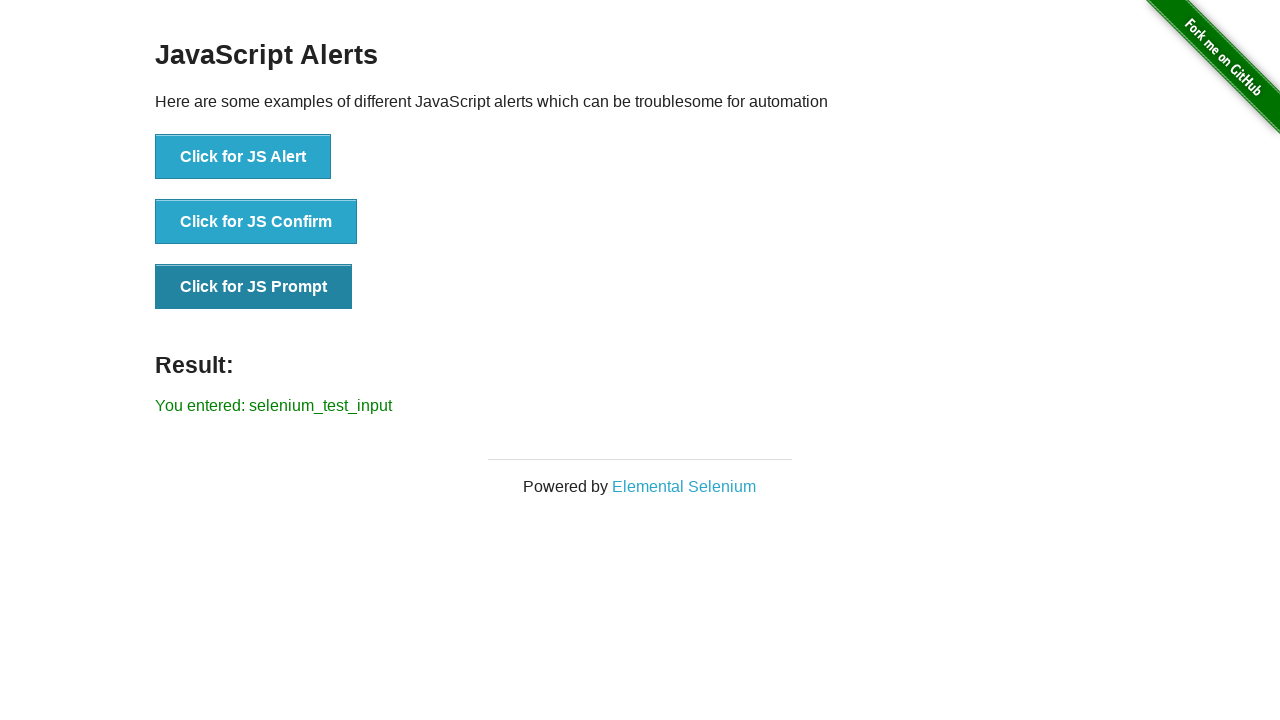

Verified that entered text 'selenium_test_input' appears in result message
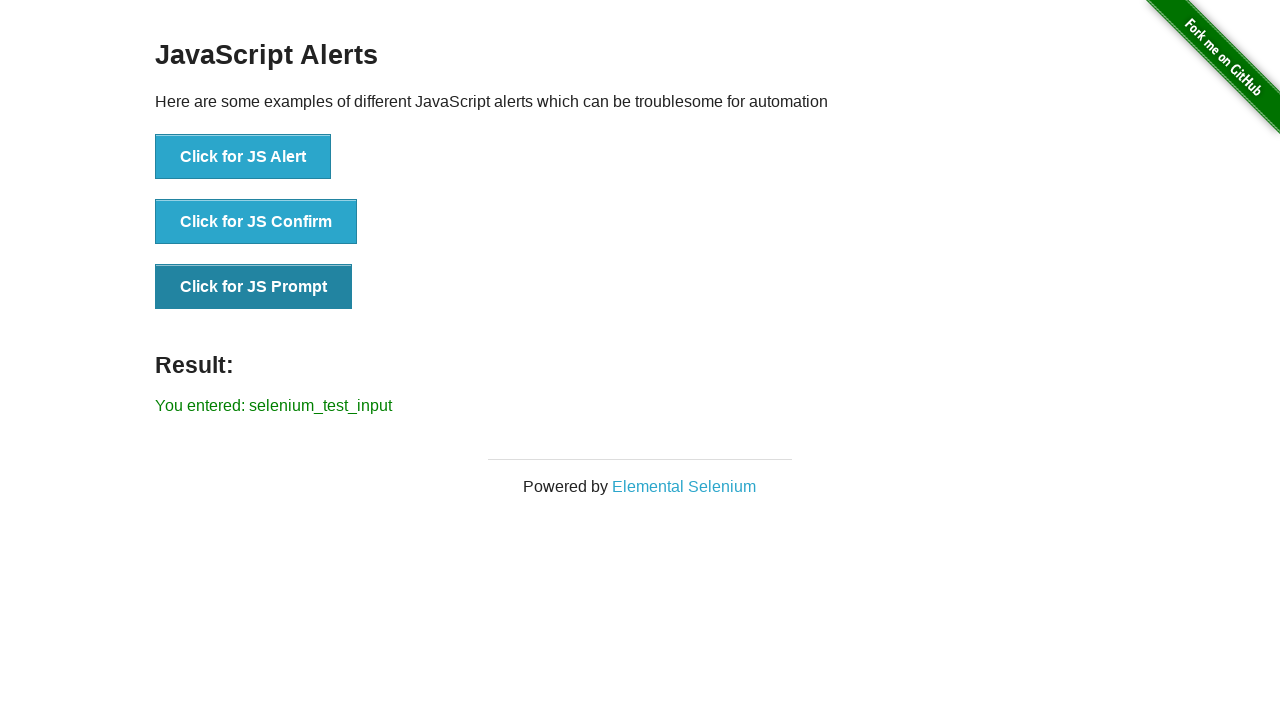

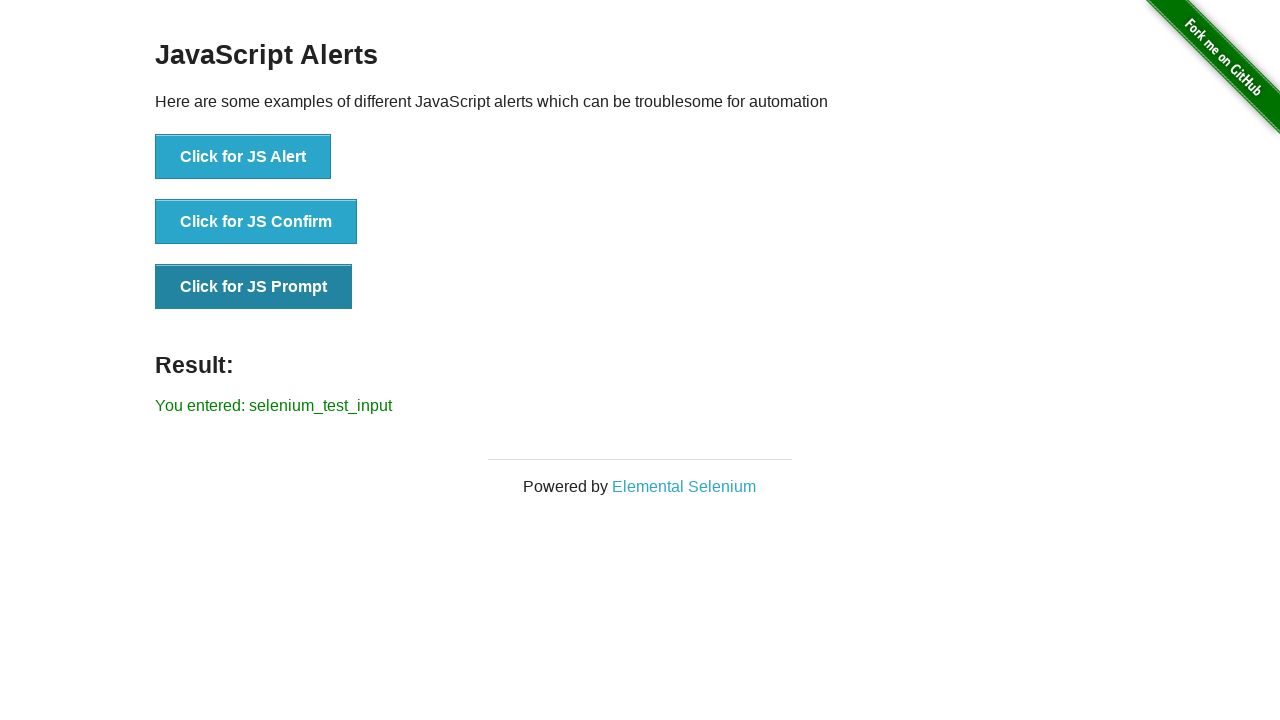